Navigates to DuckDuckGo homepage and verifies the page loads successfully

Starting URL: https://duckduckgo.com/

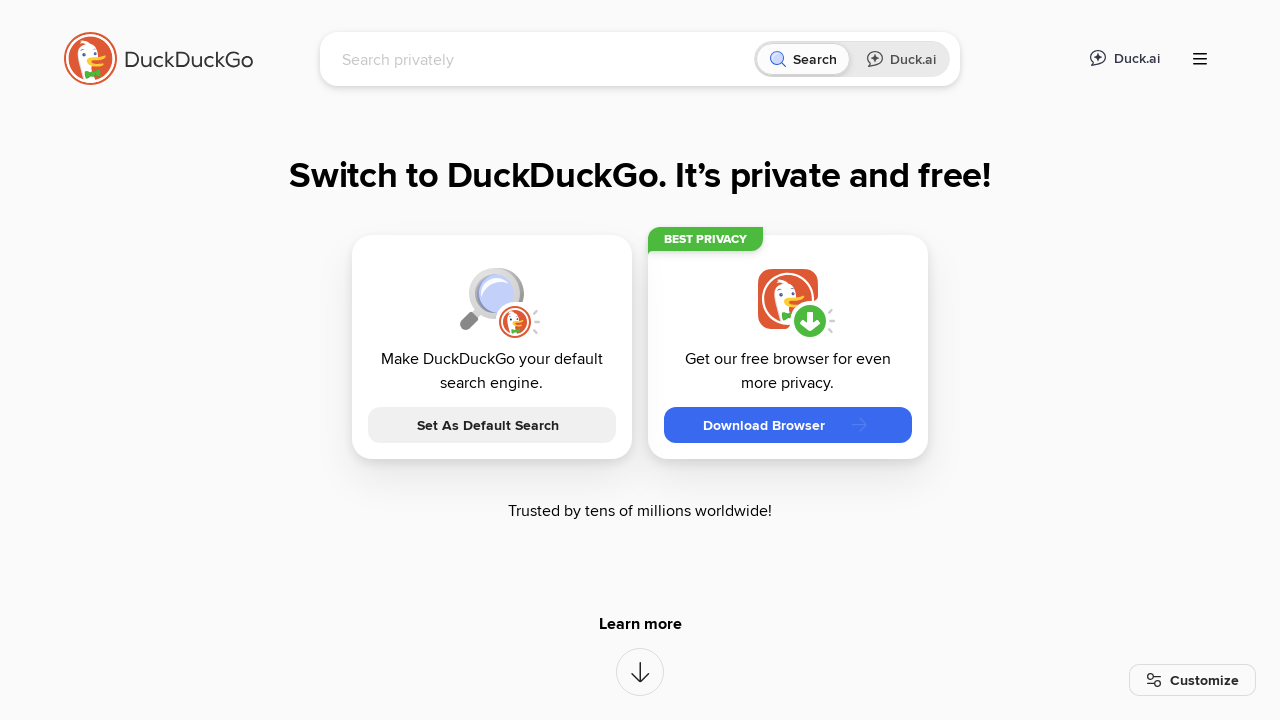

Verified DuckDuckGo homepage loaded successfully - search input is visible
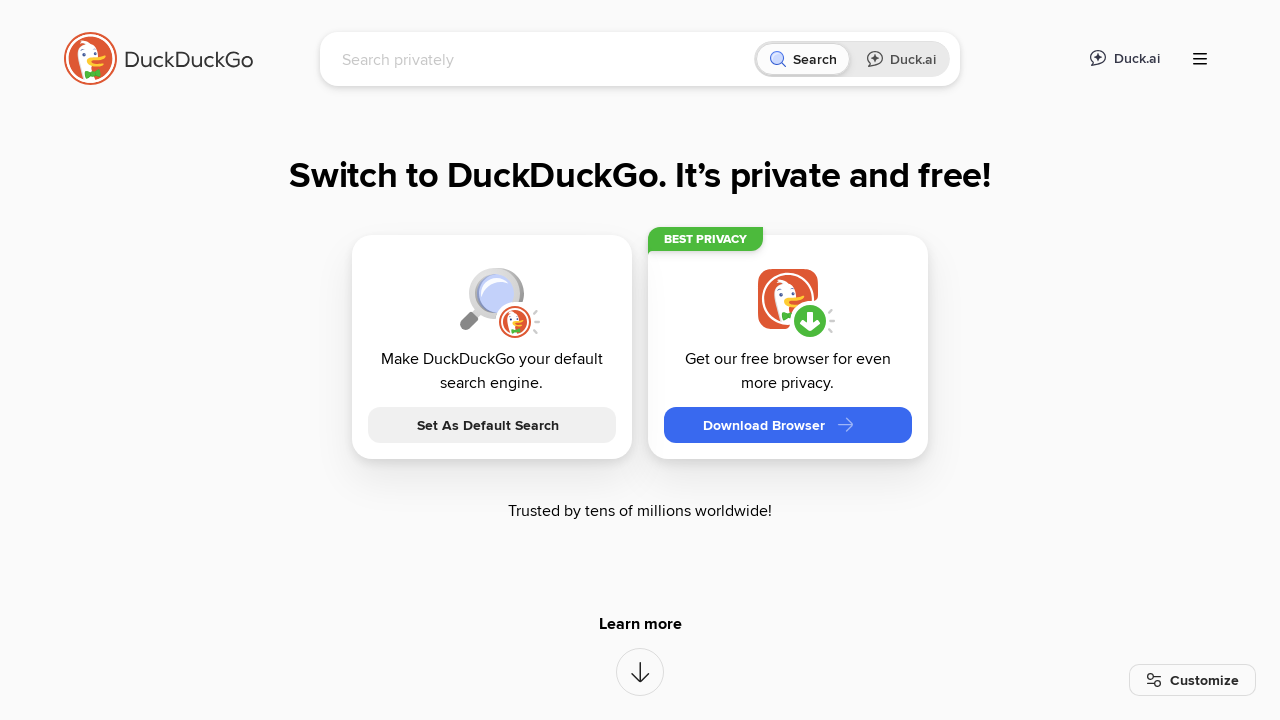

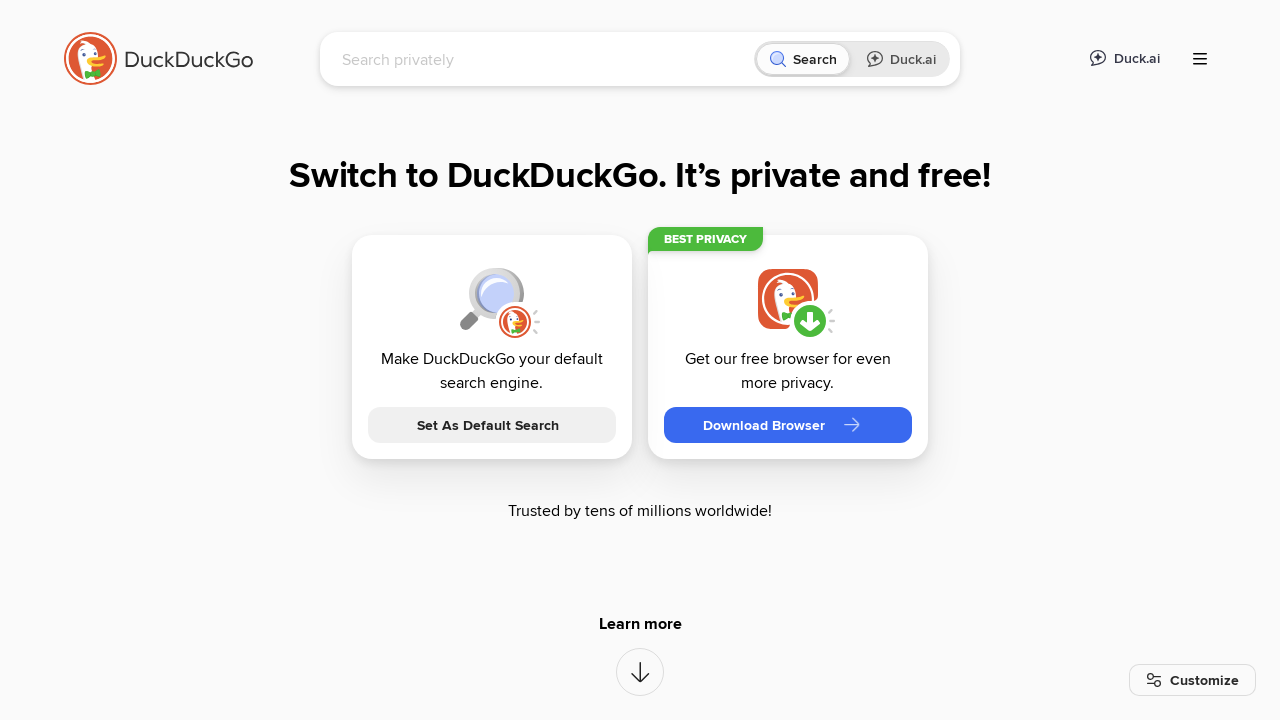